Tests text input functionality by entering a new button name in an input field and clicking a button that updates its text based on the input value

Starting URL: http://uitestingplayground.com/textinput

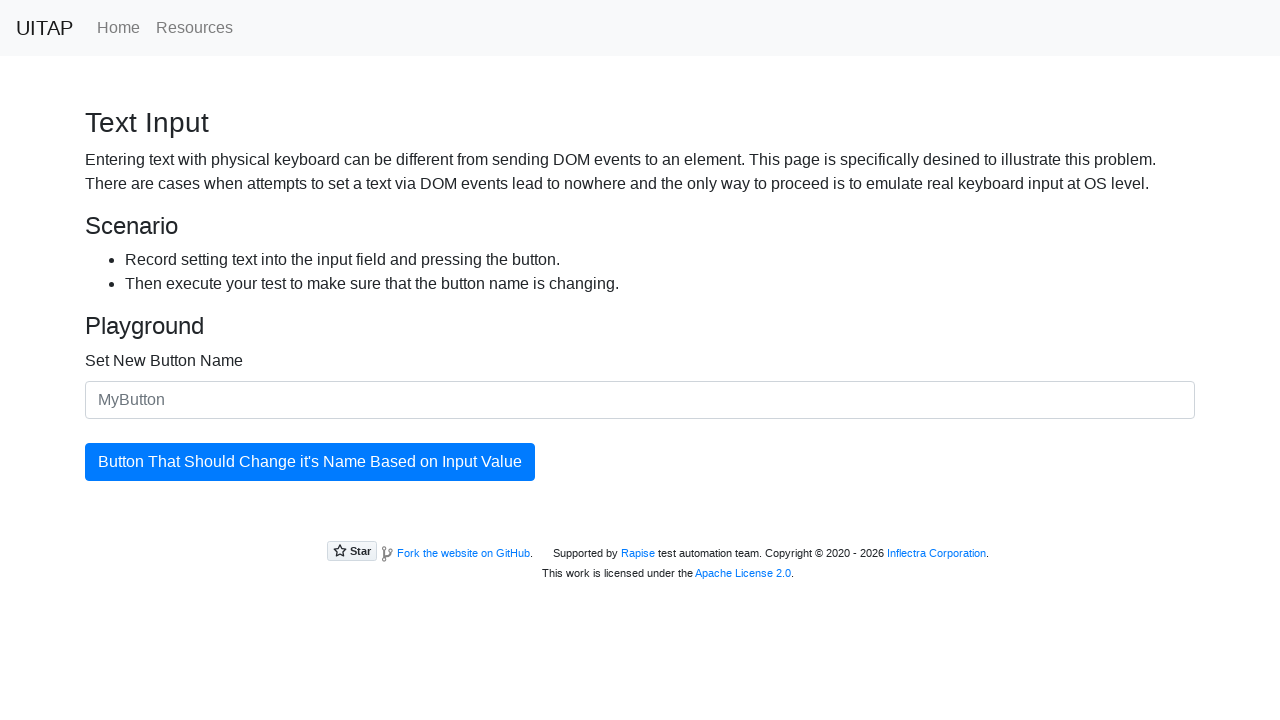

Navigated to text input test page
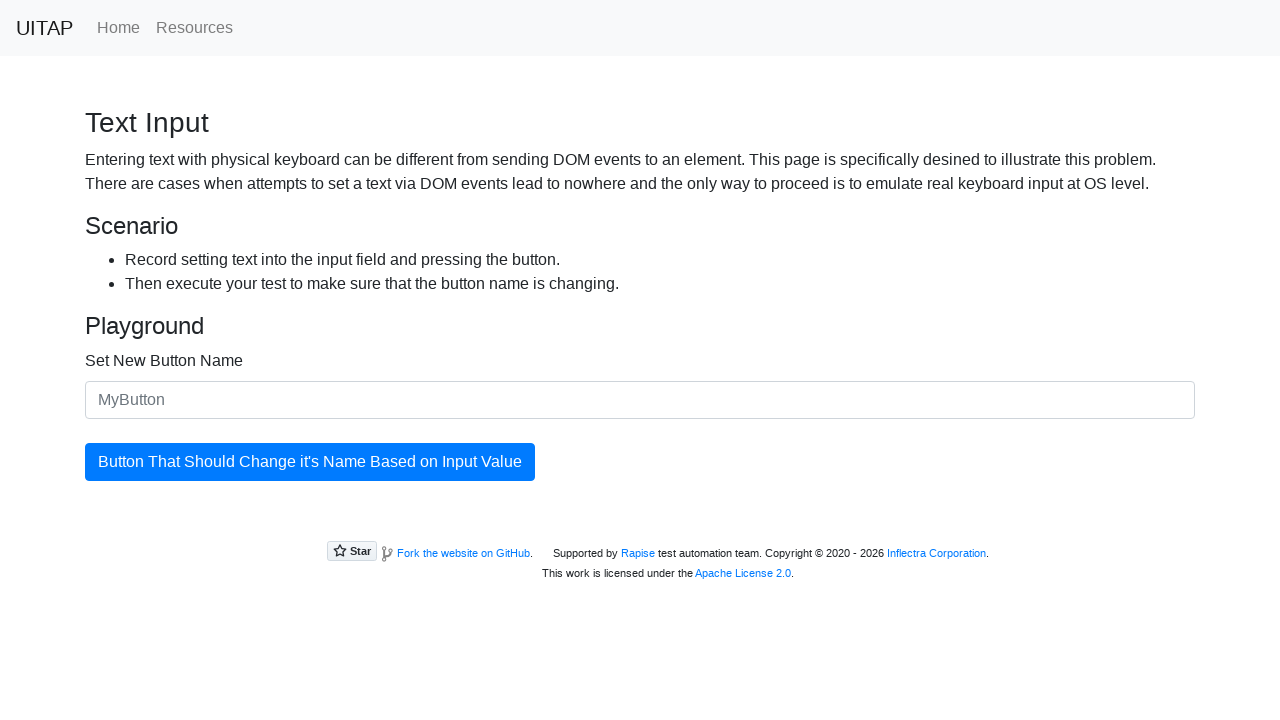

Filled input field with new button name 'Skypro' on #newButtonName
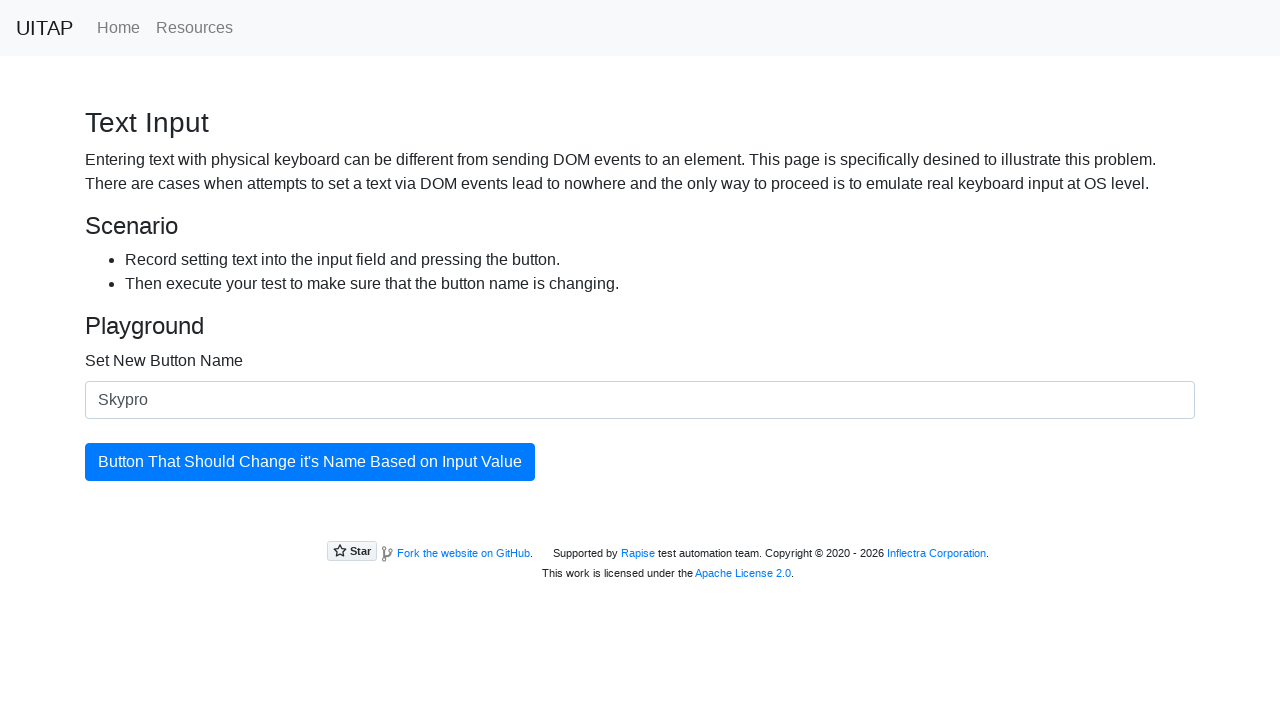

Clicked the update button to apply new text at (310, 462) on #updatingButton
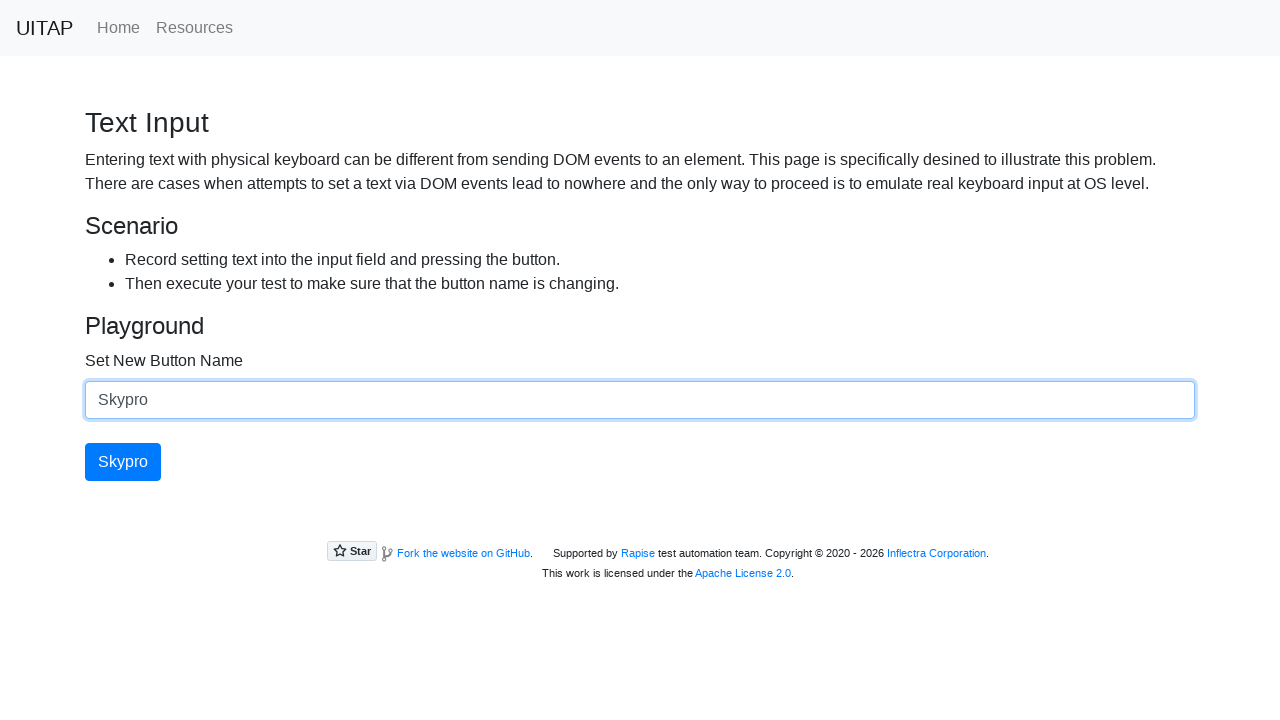

Verified updated button is present
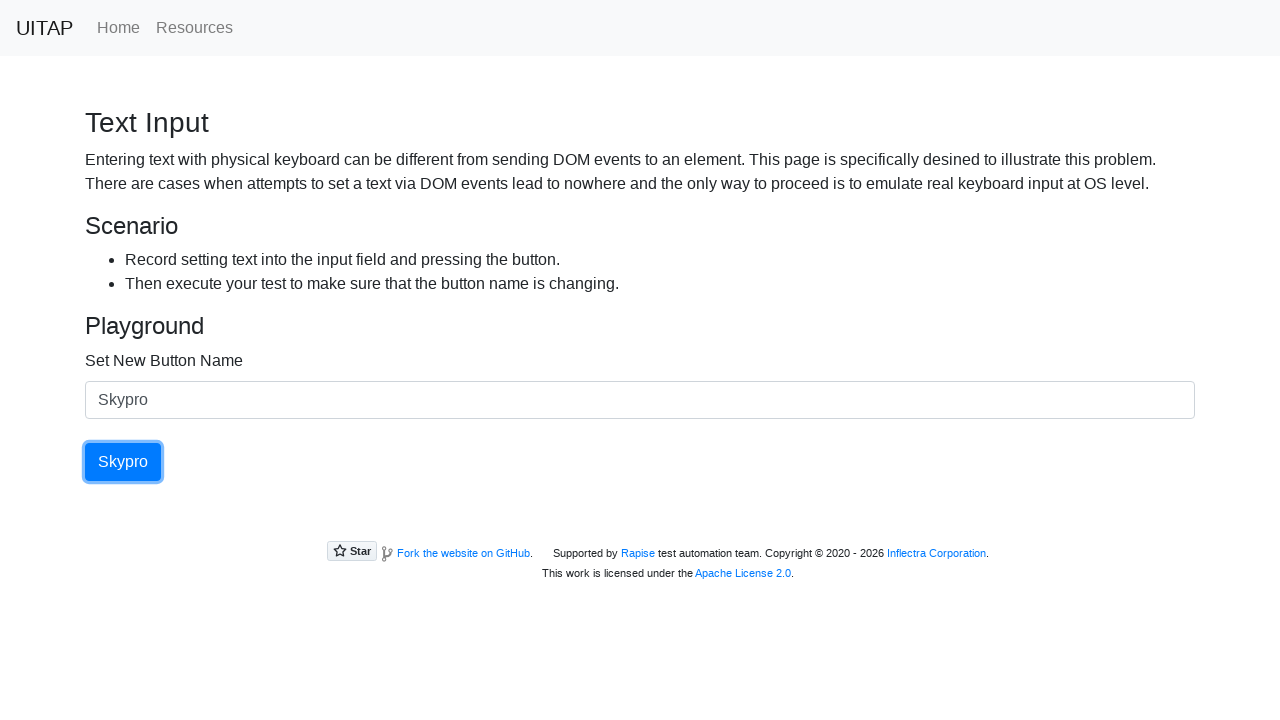

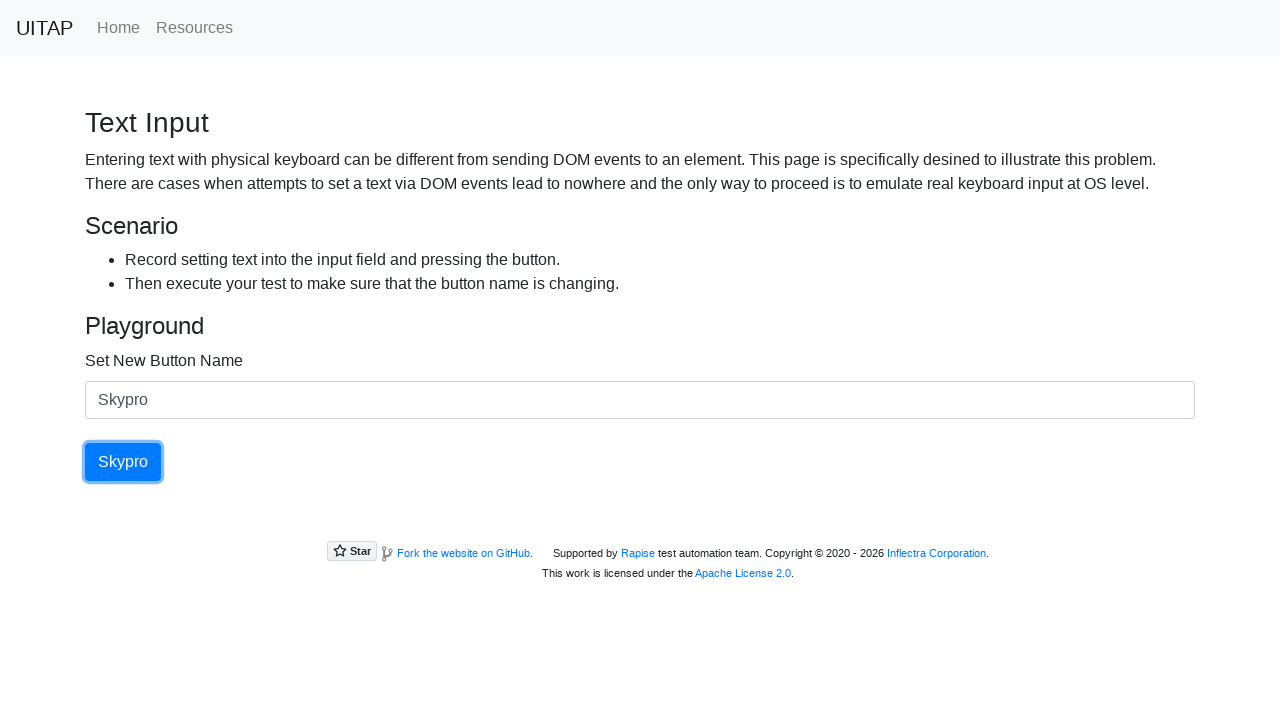